Tests AJIO website's search and filter functionality for bags, searching for "bags", filtering by Men's Fashion Bags, and verifying products are displayed

Starting URL: https://www.ajio.com/

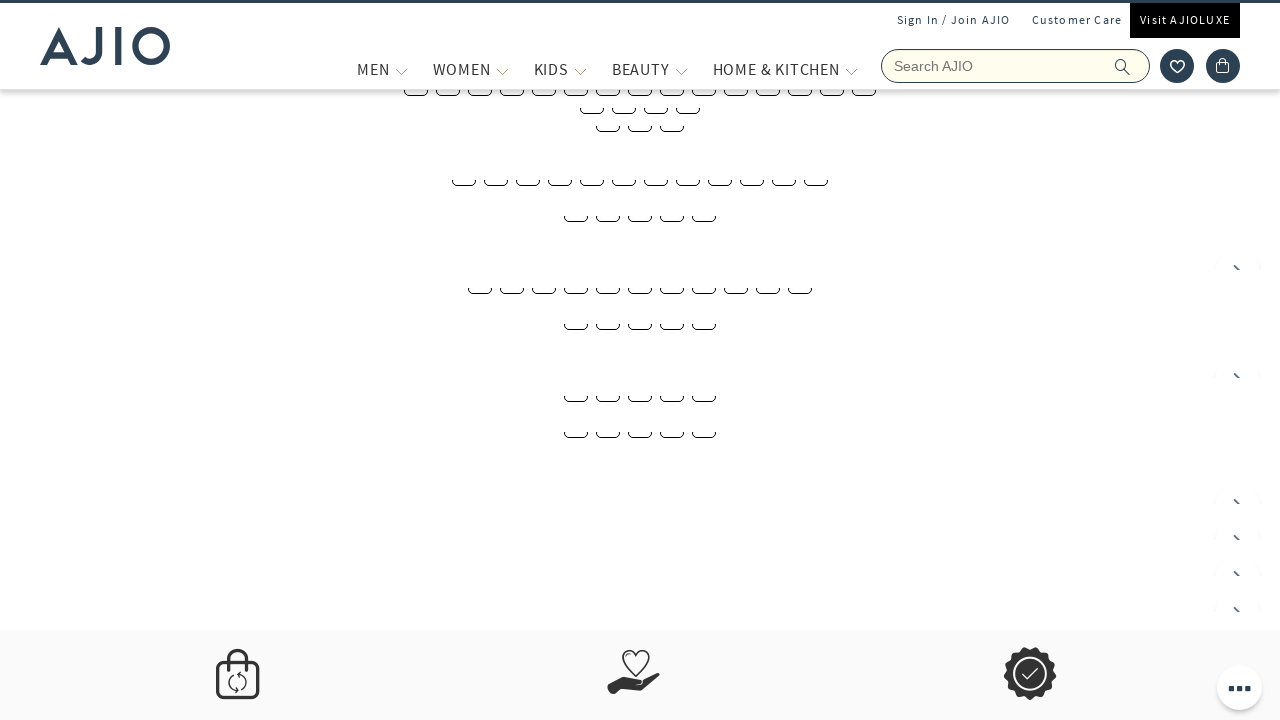

Filled search box with 'bags' on input[name='searchVal']
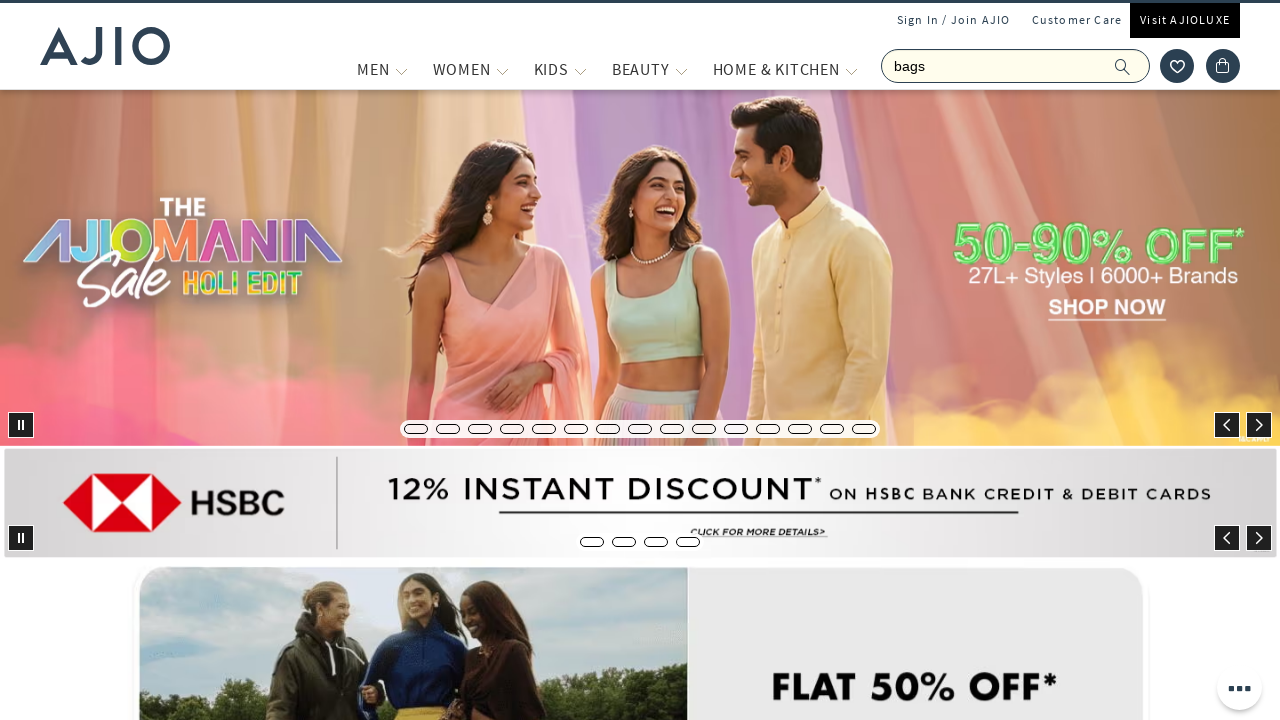

Pressed Enter to search for bags on input[name='searchVal']
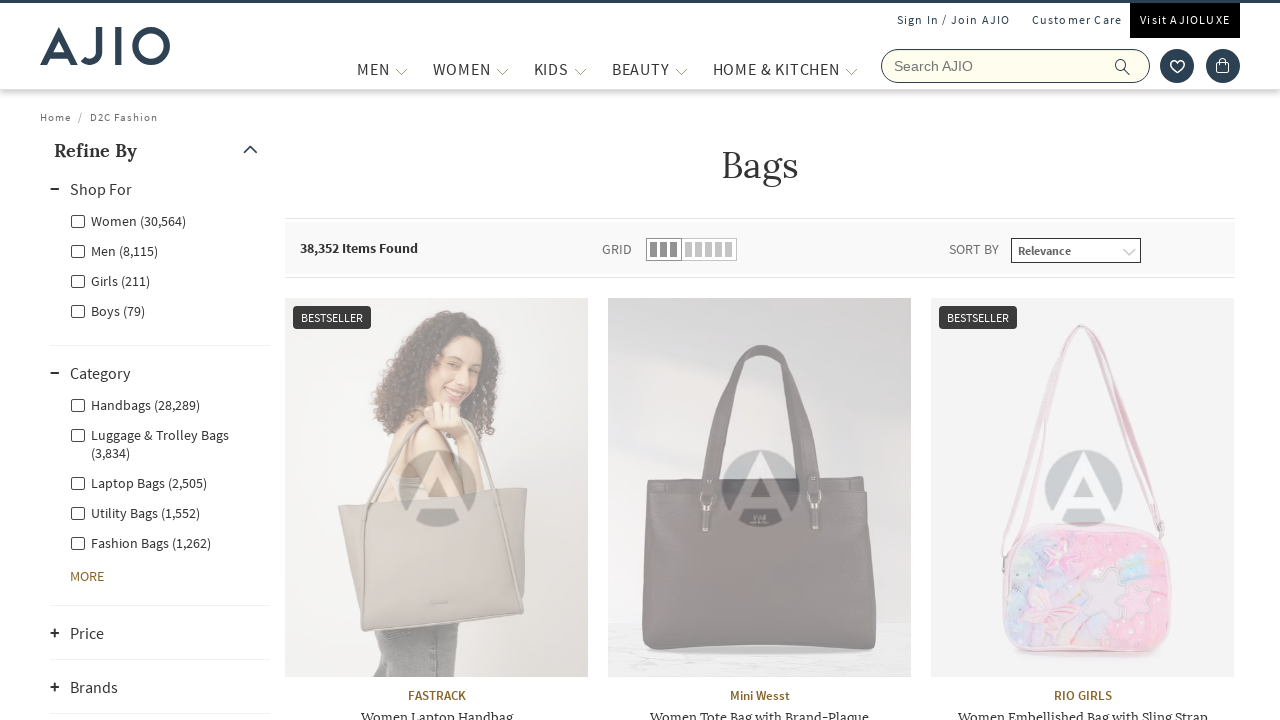

Waited 3 seconds for search results to load
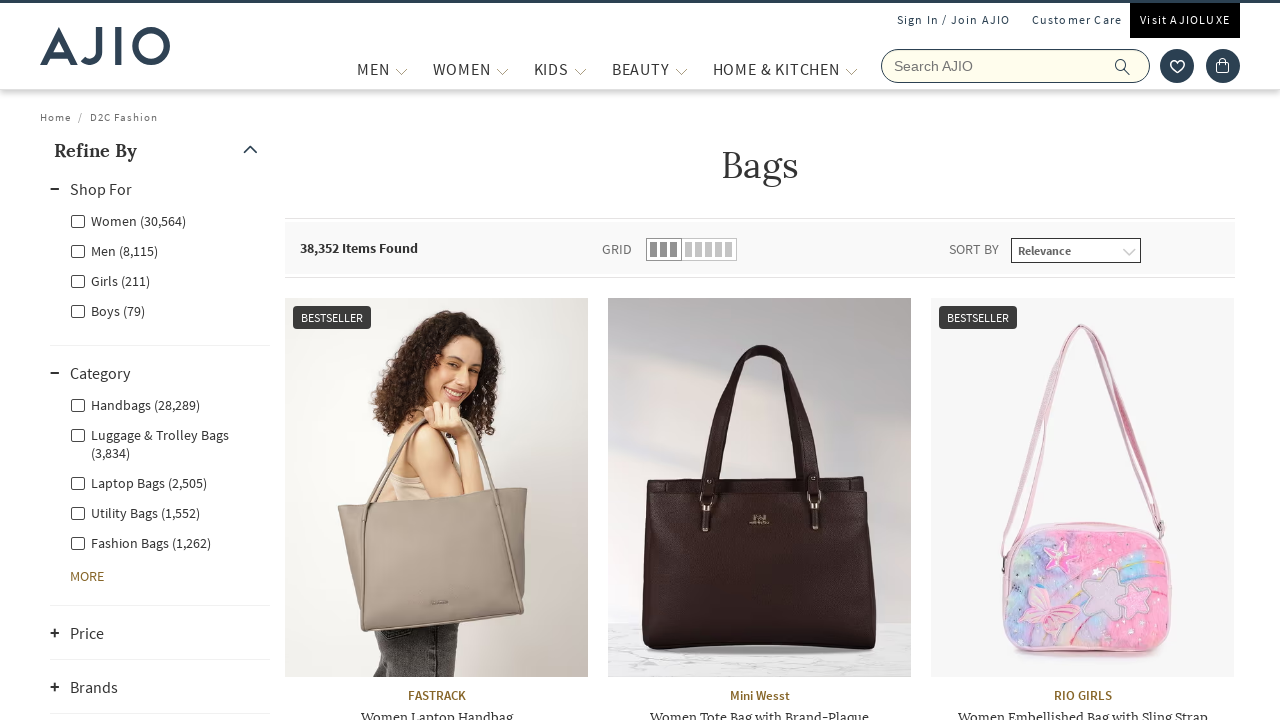

Clicked on Men filter under Gender at (114, 250) on label[for='Men']
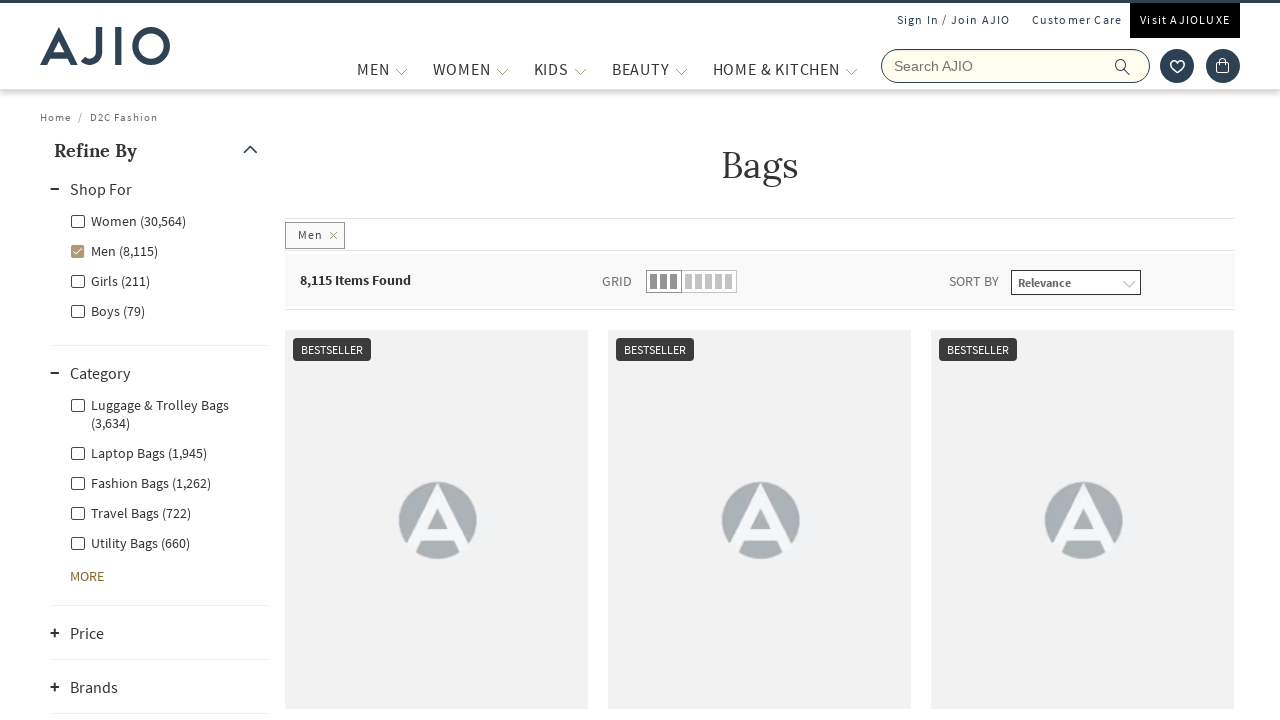

Waited 3 seconds for Men filter to apply
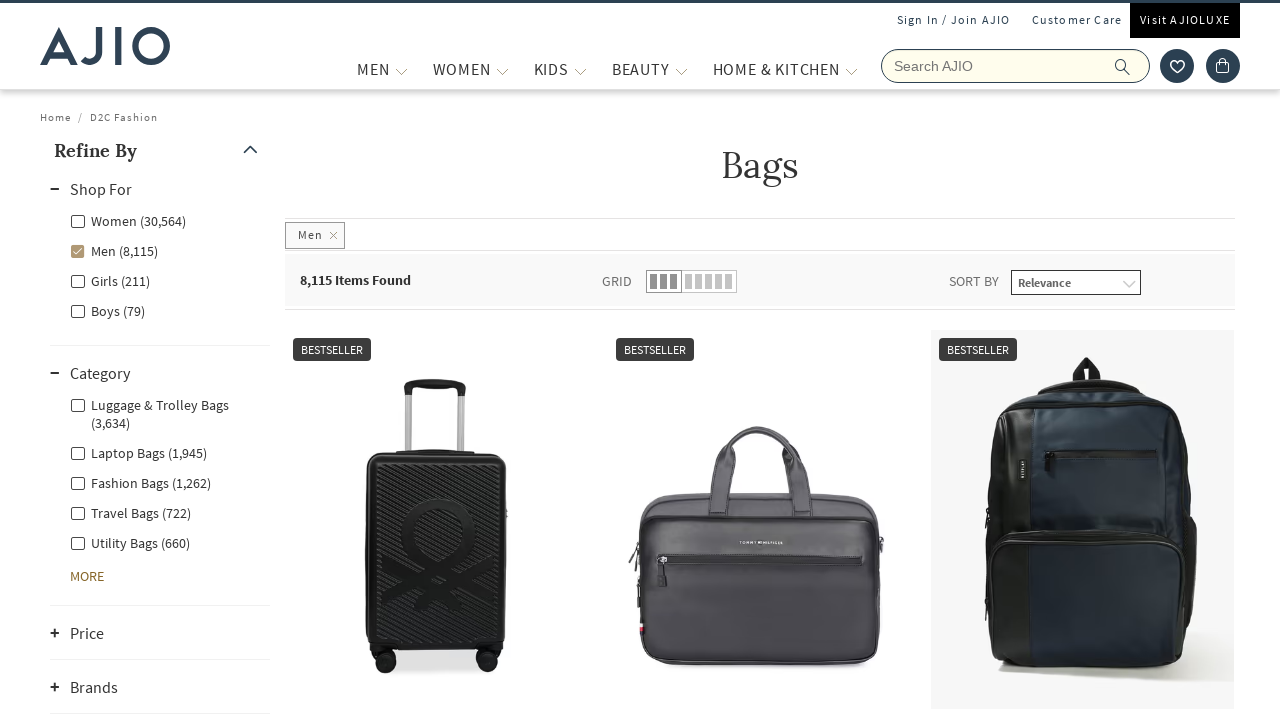

Clicked on Fashion Bags category filter at (140, 482) on label:has-text('Fashion Bags')
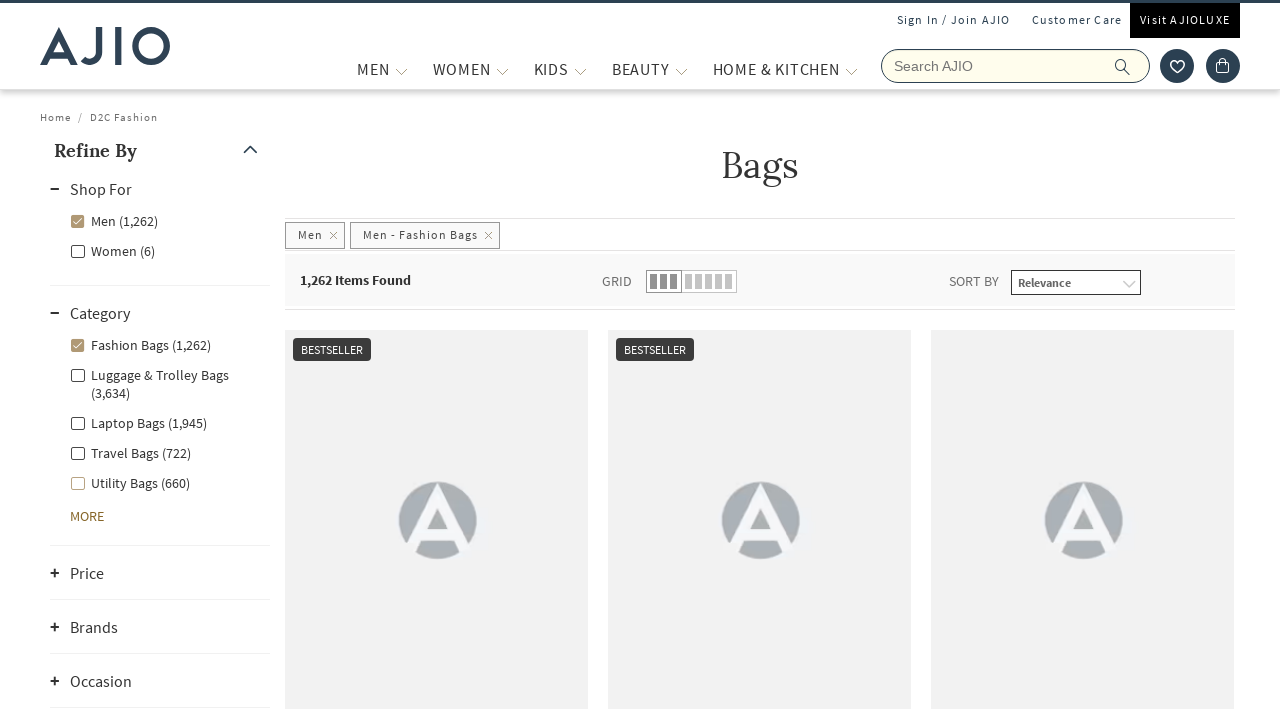

Waited for product length element to be visible
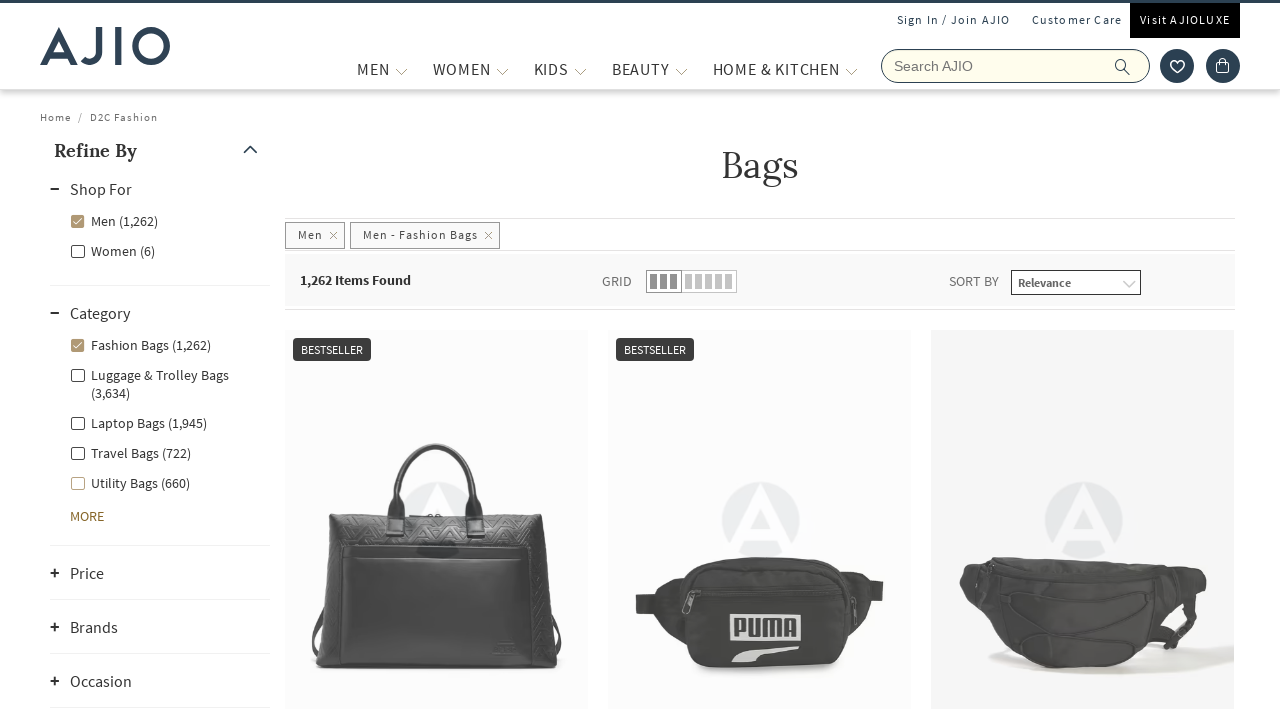

Waited for product brand element to be visible
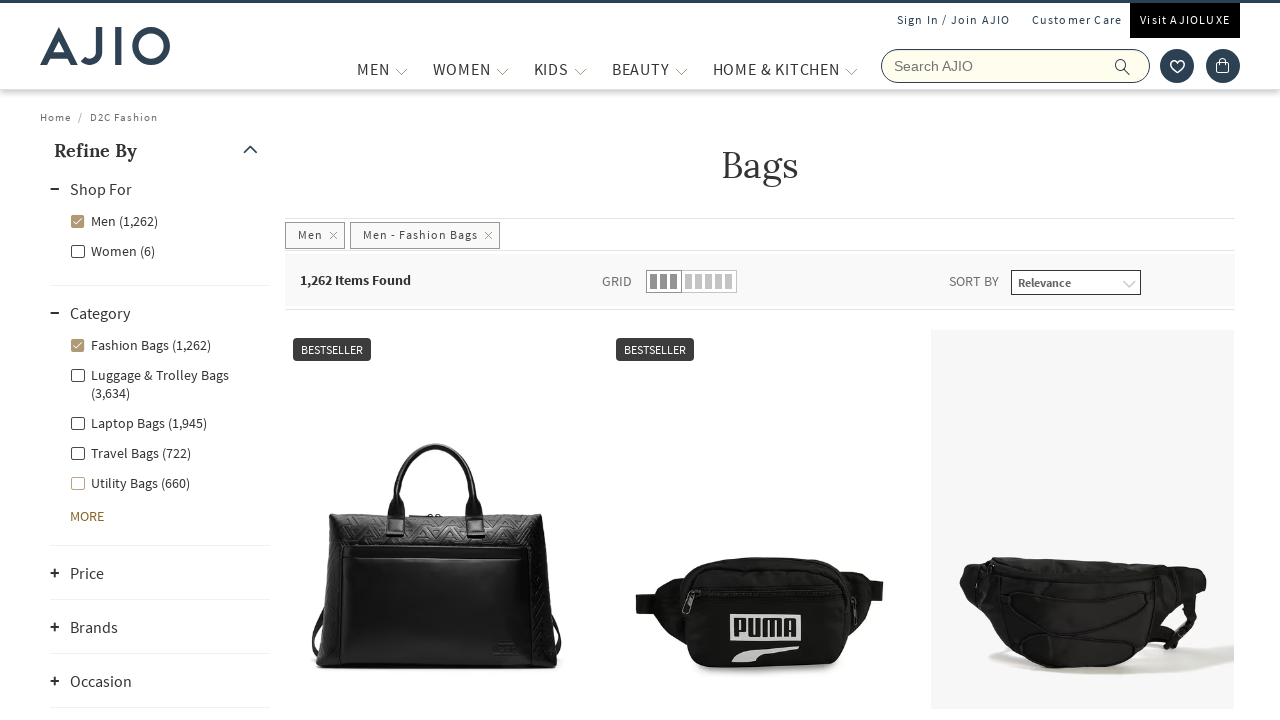

Waited for product name element to be visible - Men's Fashion Bags products verified
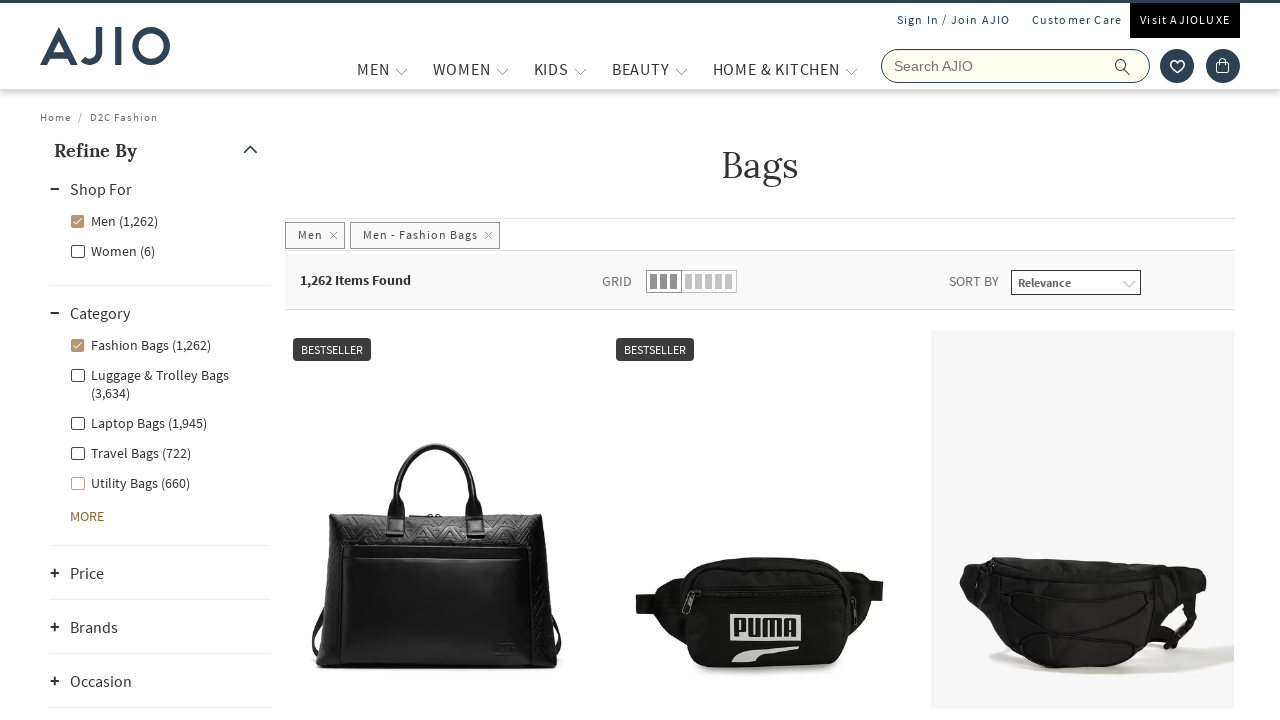

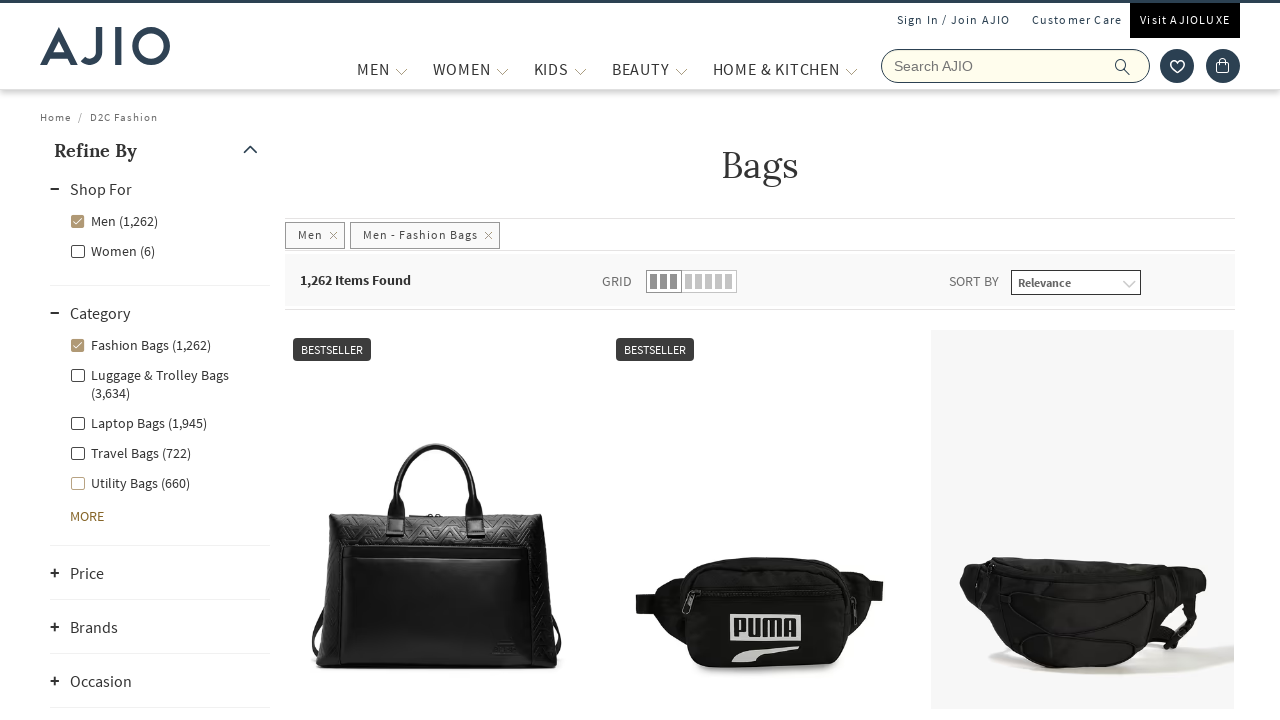